Tests finding a link by calculated mathematical text value, clicking it, then filling out a form with personal information including first name, last name, city, and country fields.

Starting URL: http://suninjuly.github.io/find_link_text

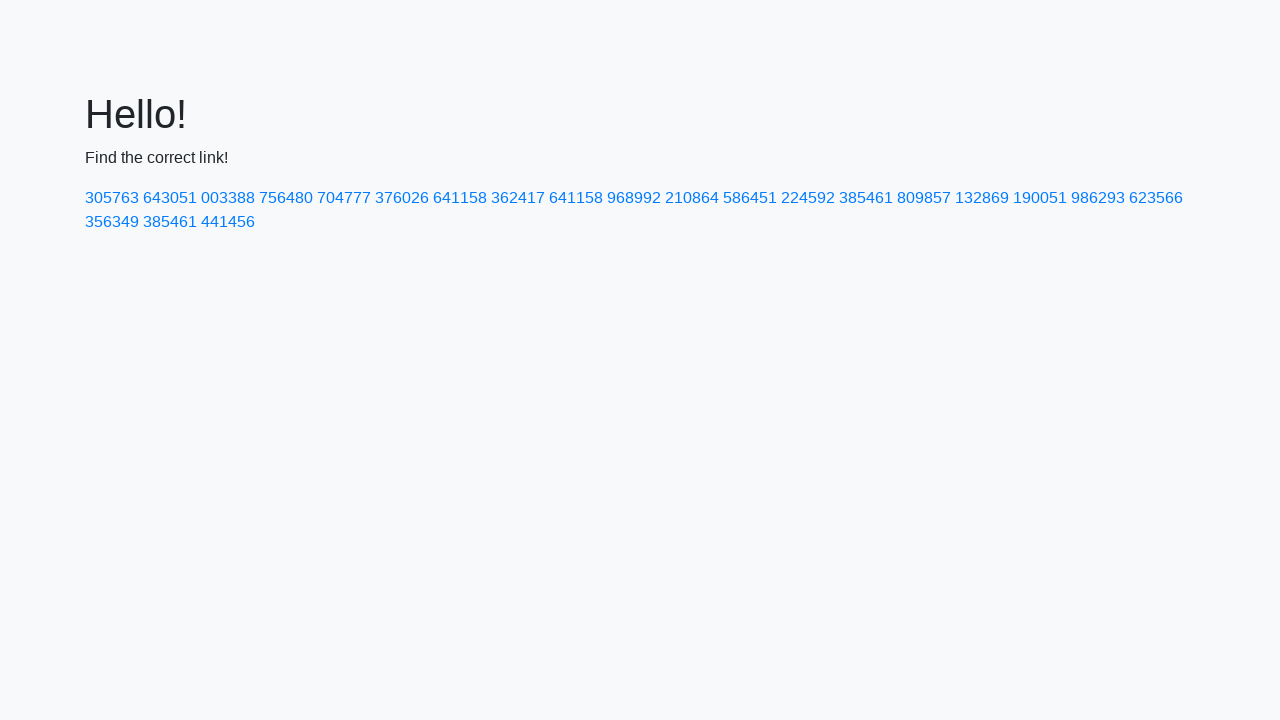

Clicked link with calculated text value: 224592 at (808, 198) on text=224592
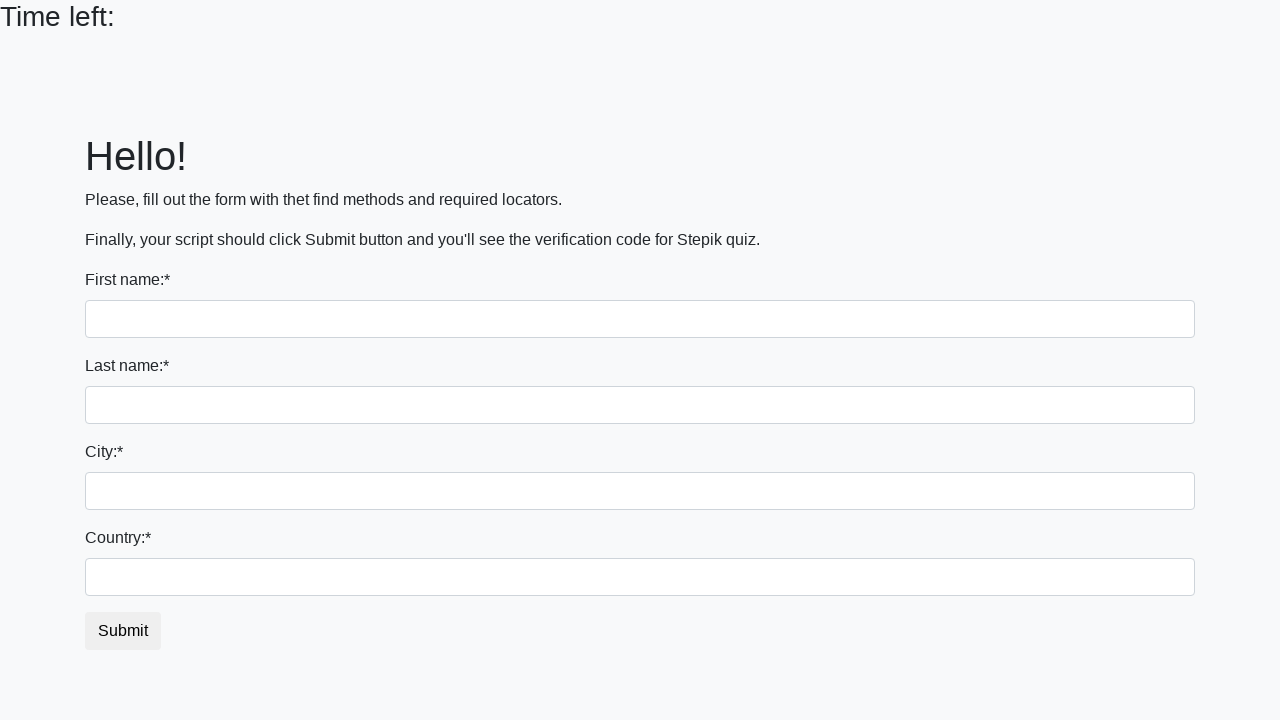

Filled first name field with 'Ivan' on input
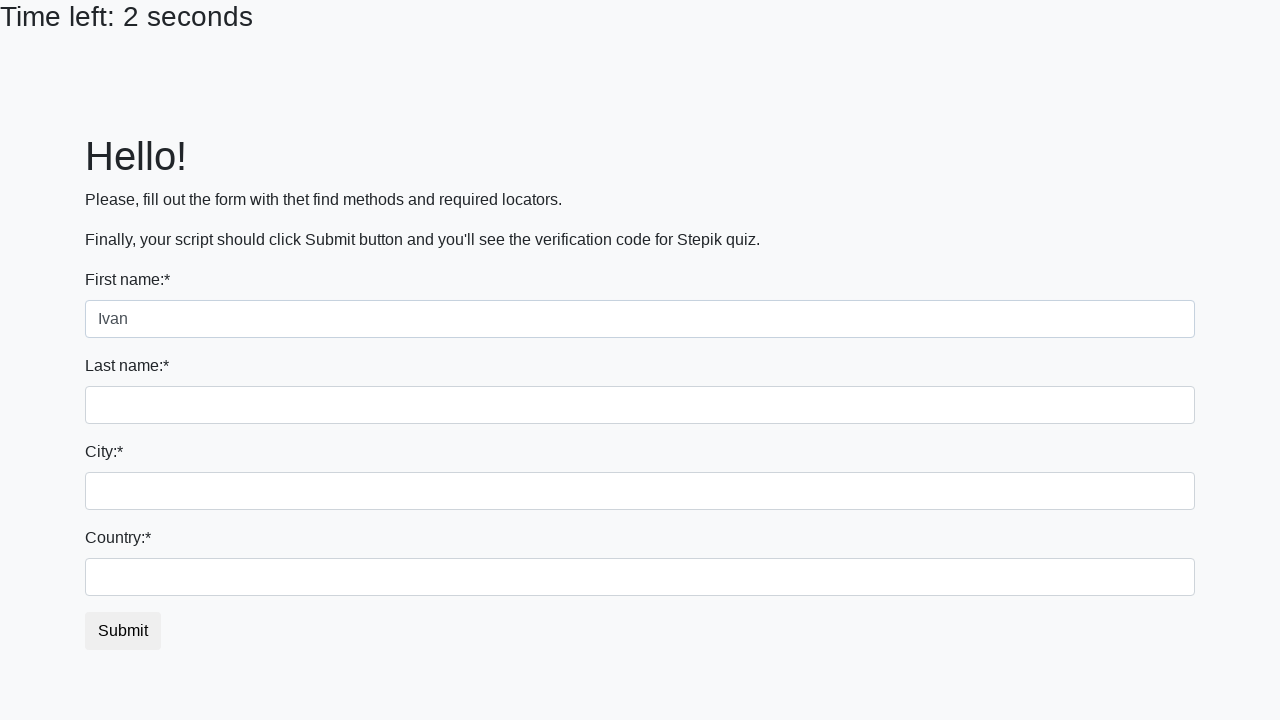

Filled last name field with 'Petrov' on input[name='last_name']
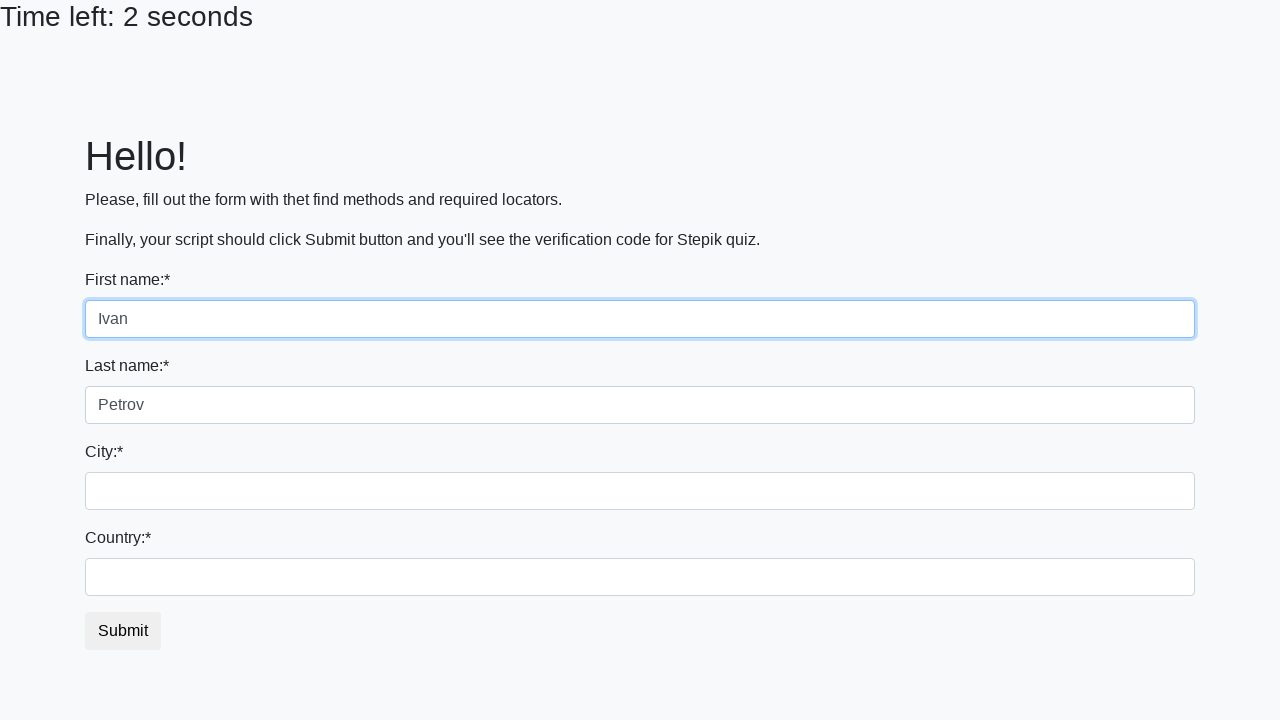

Filled city field with 'Smolensk' on input[name='firstname']
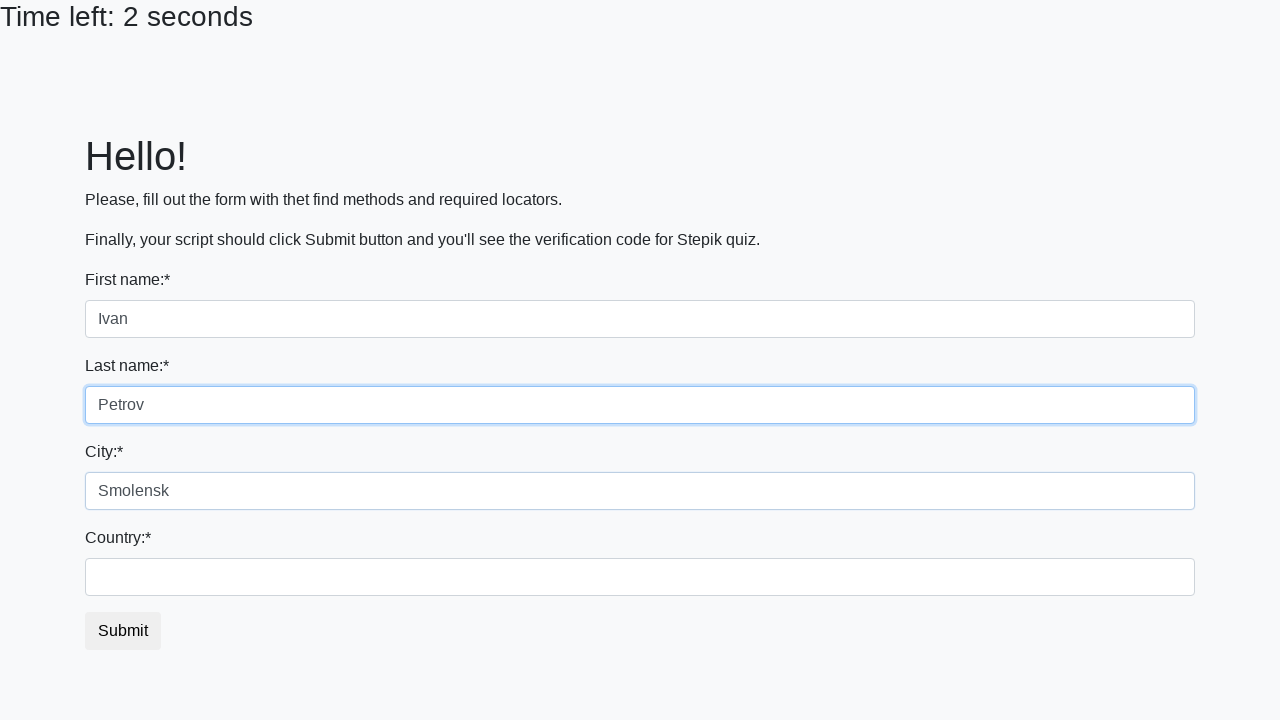

Filled country field with 'Russia' on #country
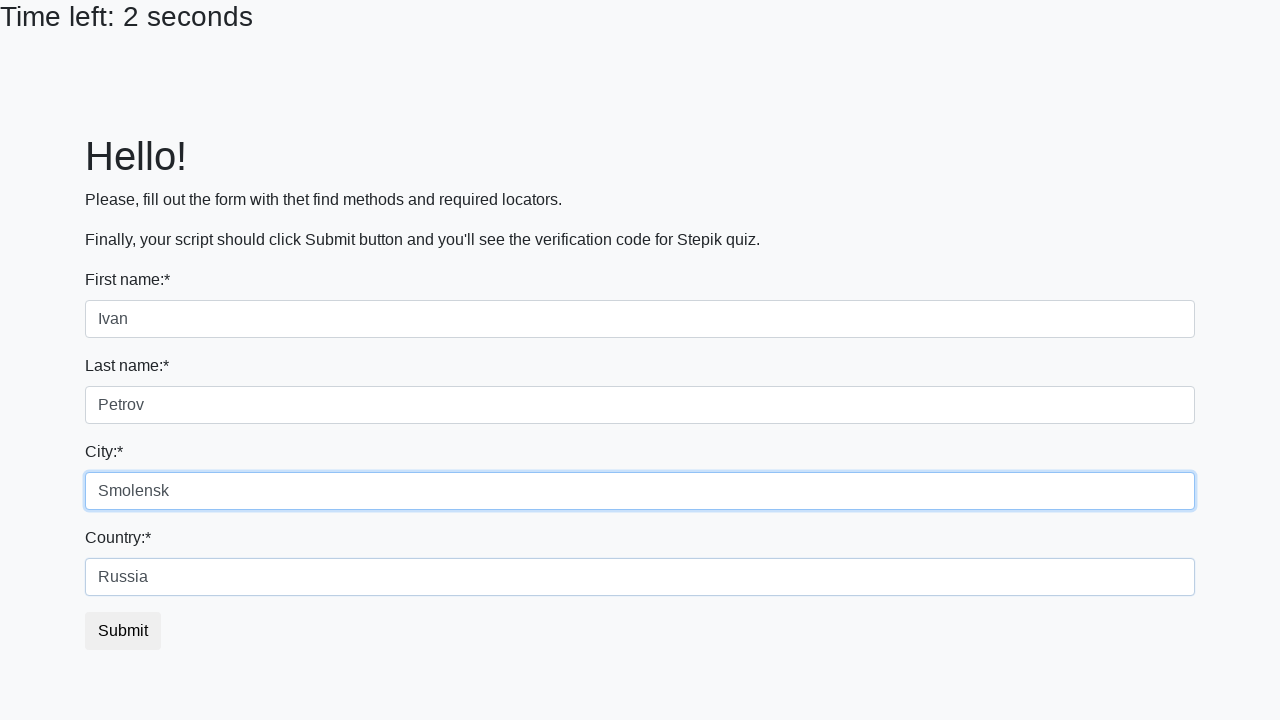

Clicked the submit button at (123, 631) on button.btn
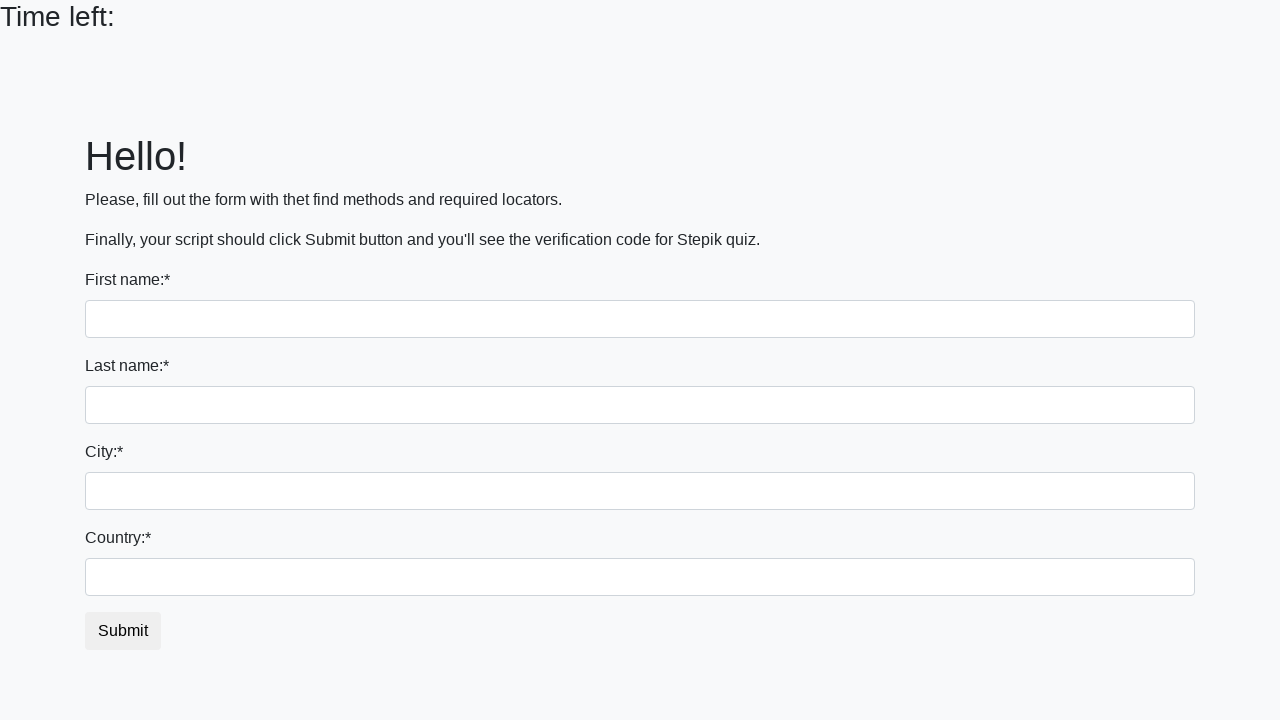

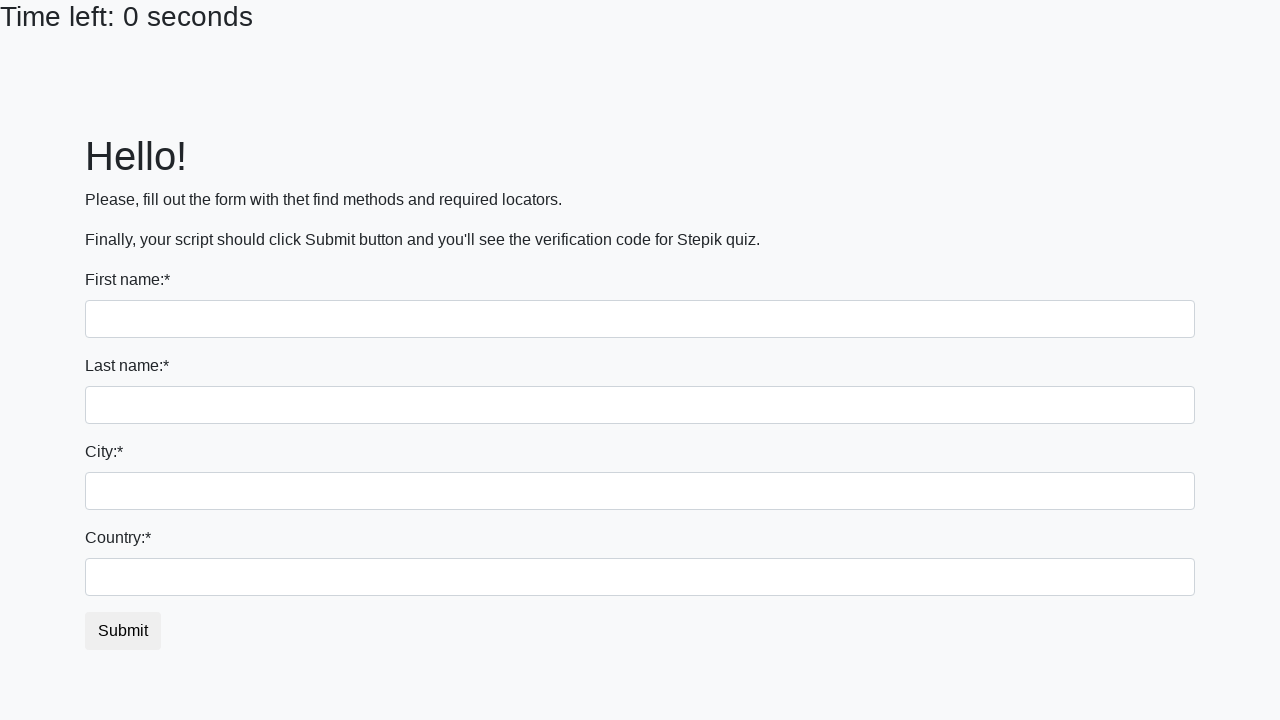